Tests browser window maximize functionality by navigating to a page and maximizing the browser window.

Starting URL: https://www.gmail.com

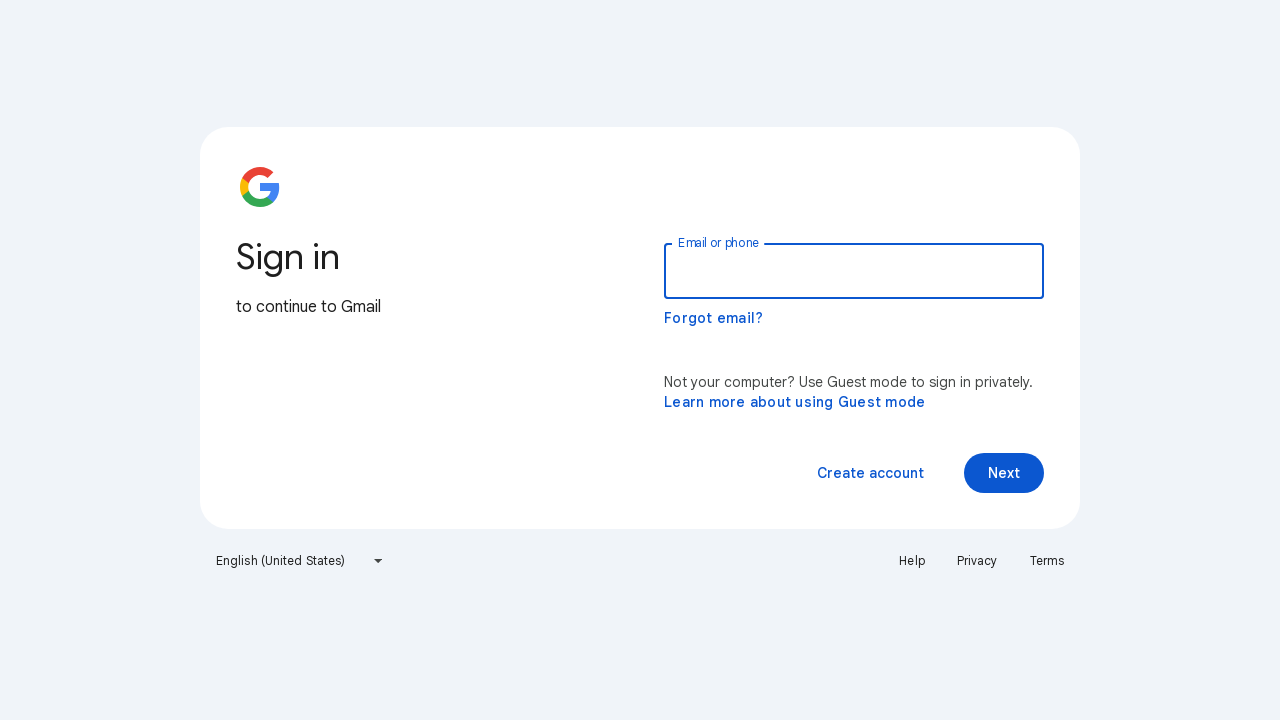

Waited for page to load (domcontentloaded)
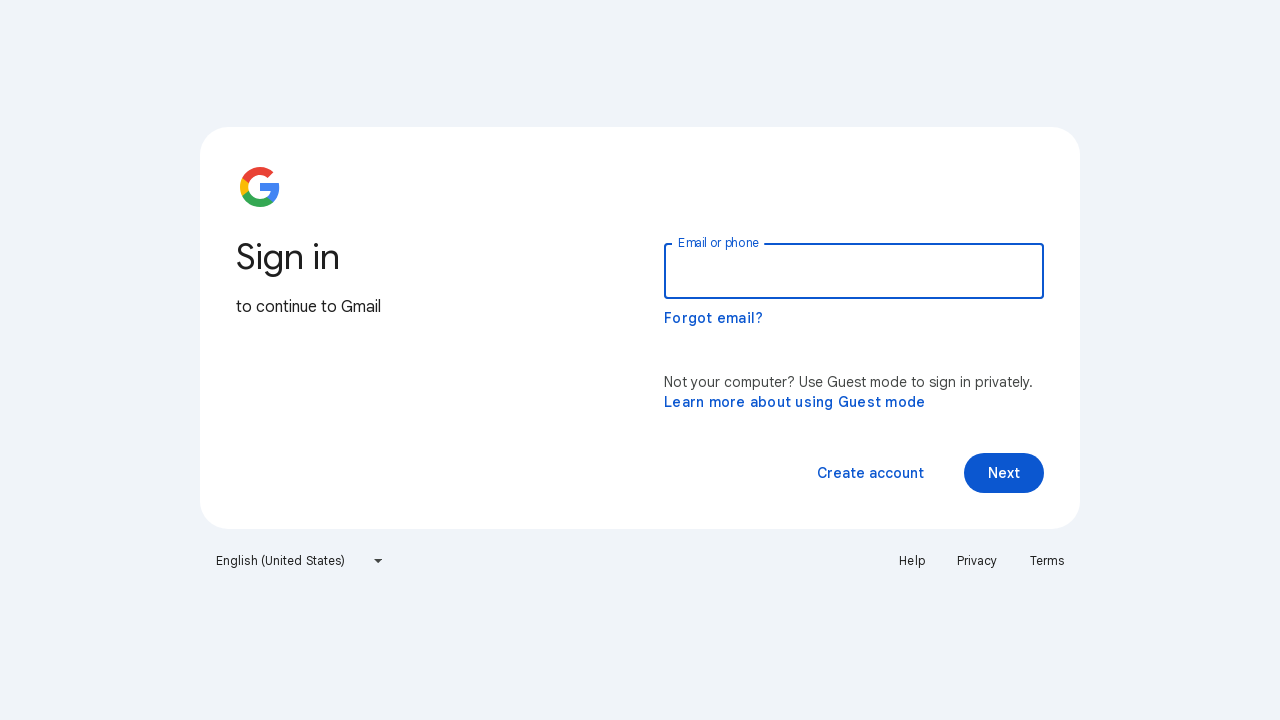

Set browser viewport to 1920x1080 to simulate maximized window
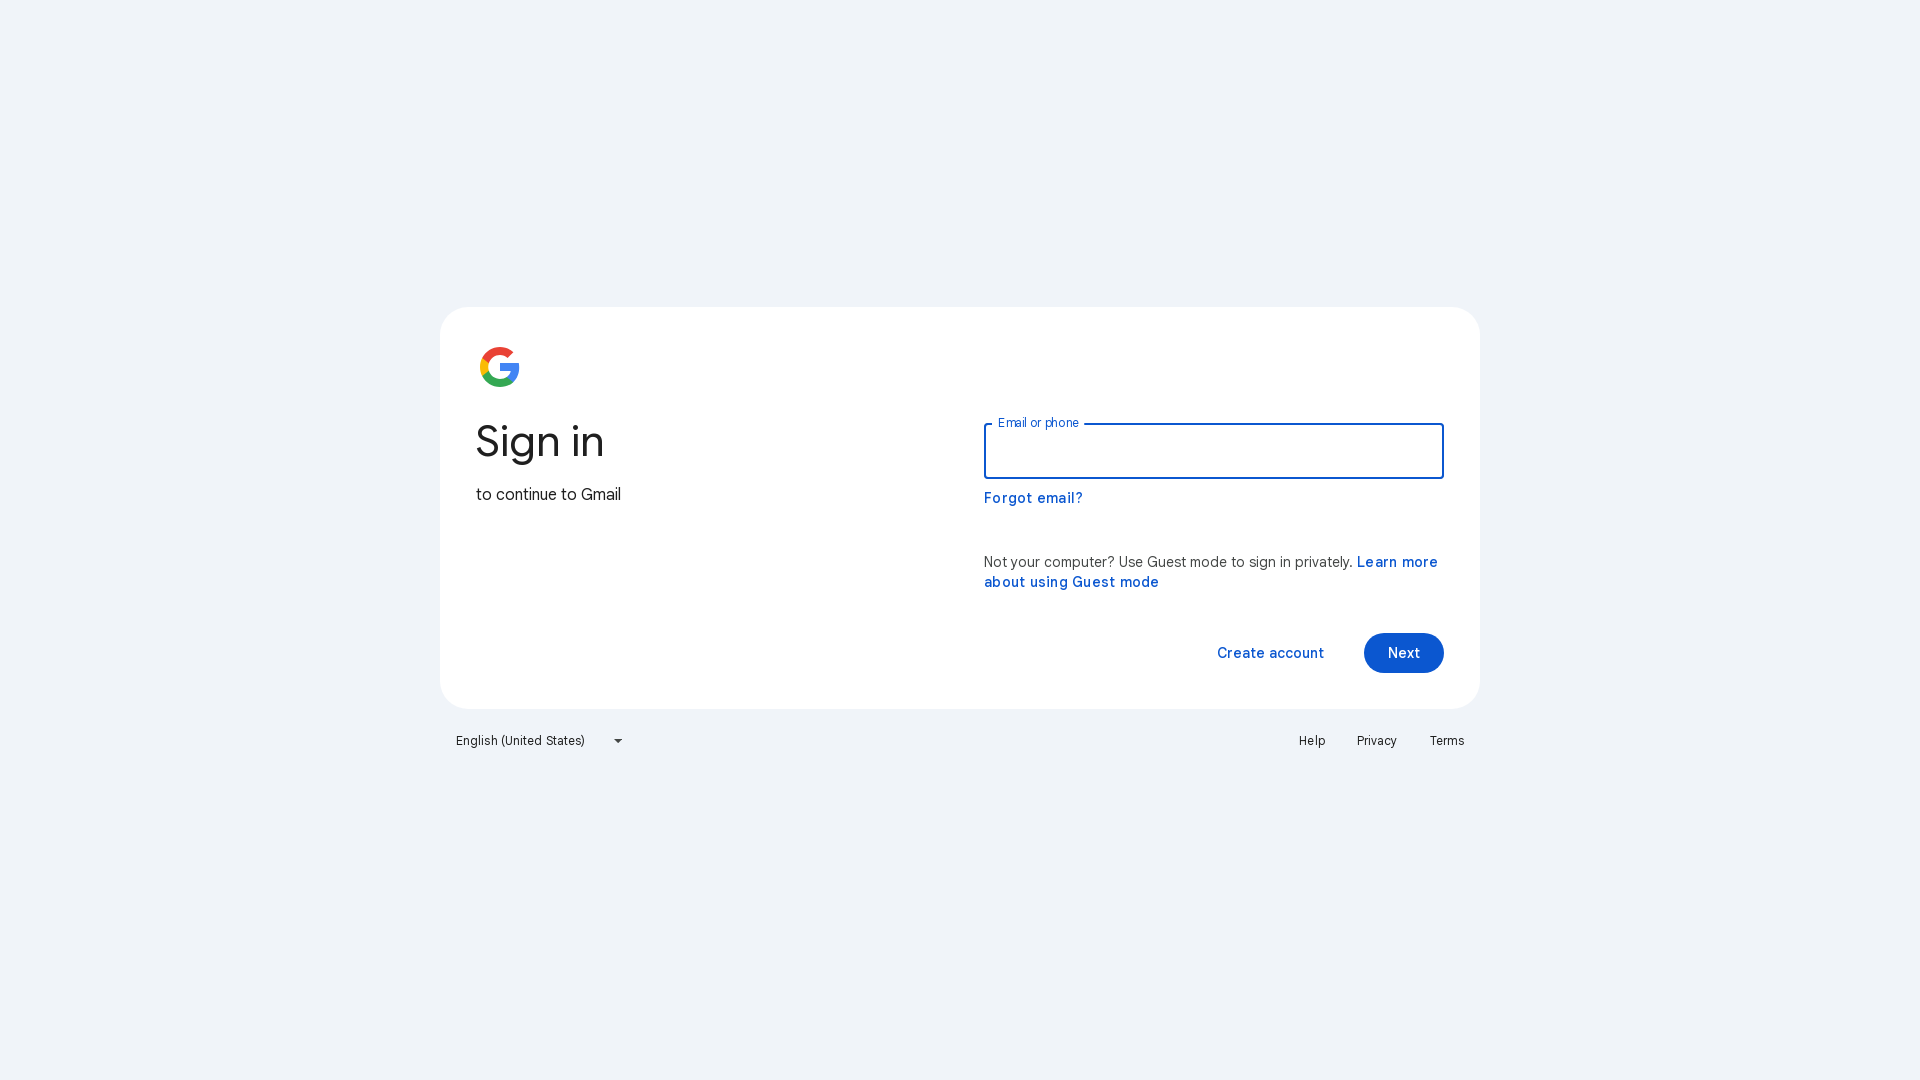

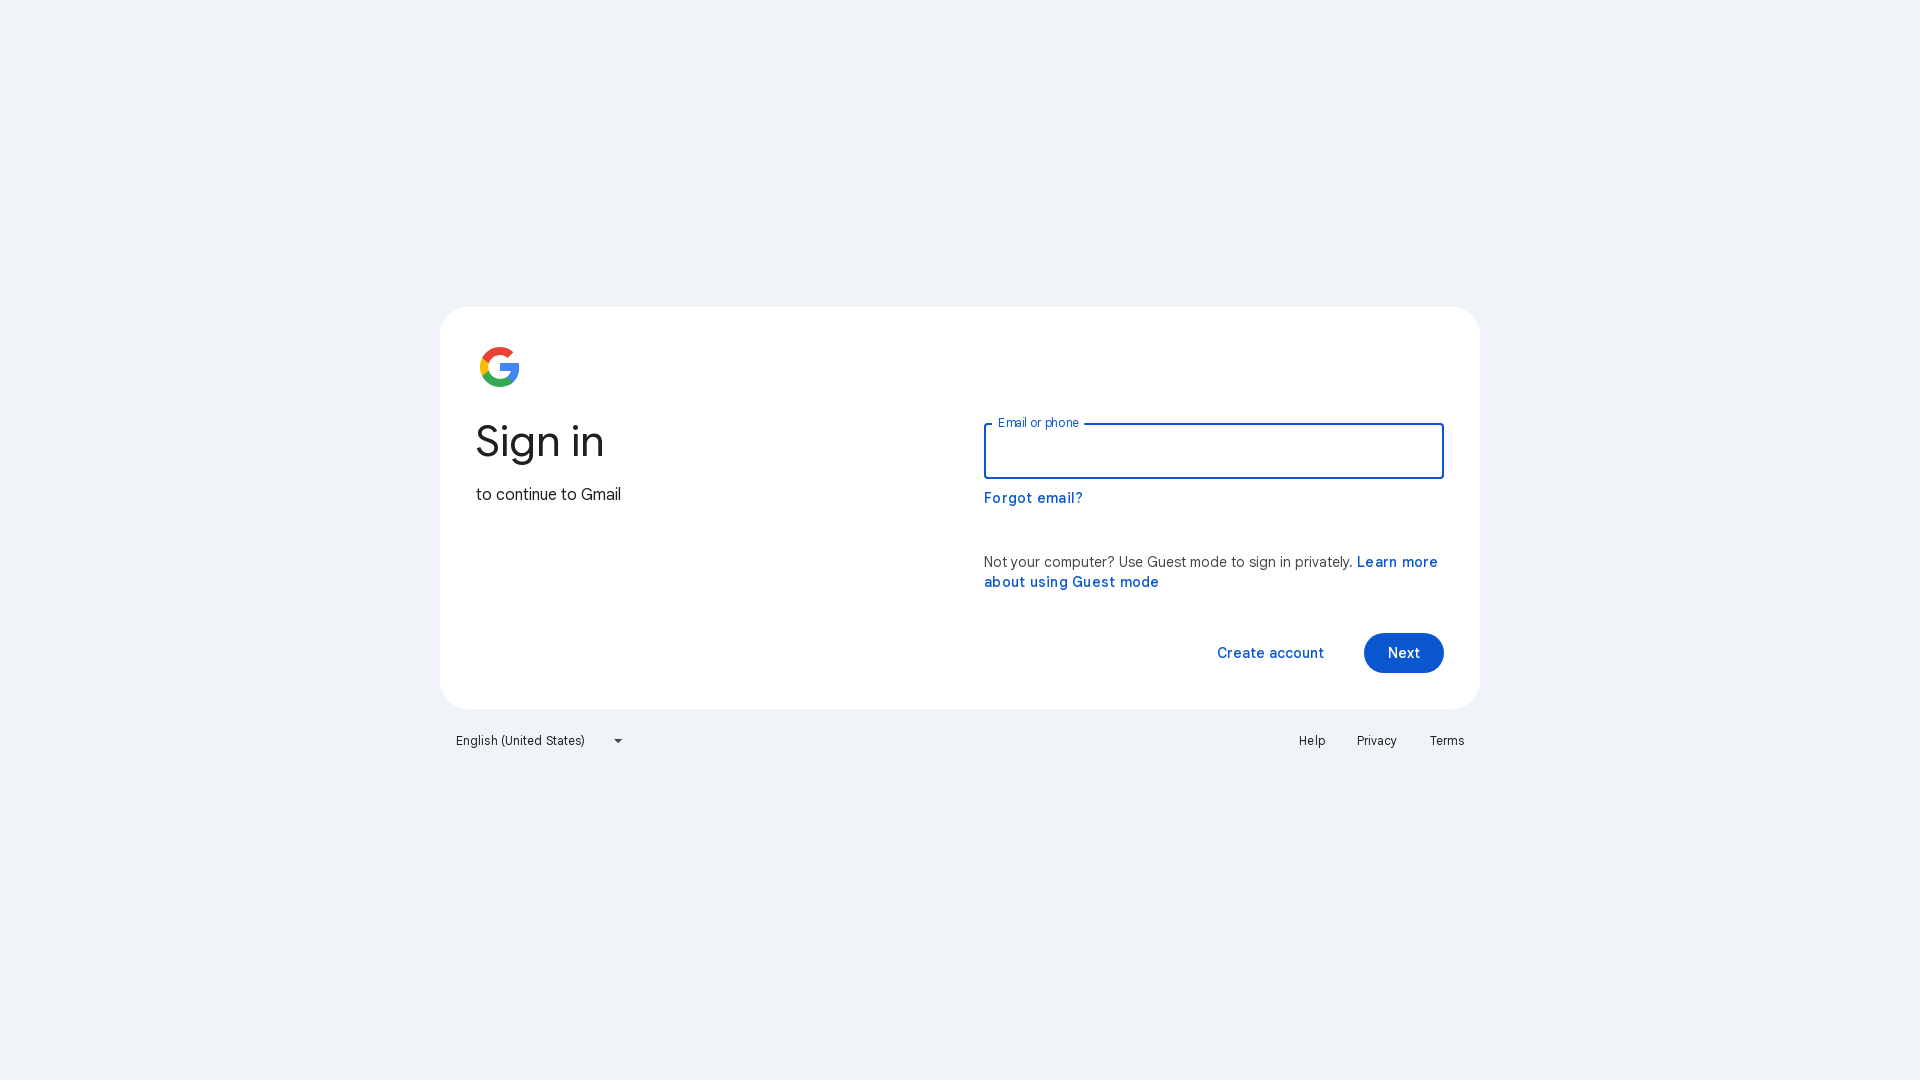